Tests adding a product to the shopping cart on BStackDemo site by clicking the add to cart button and verifying the product appears in the cart

Starting URL: https://bstackdemo.com/

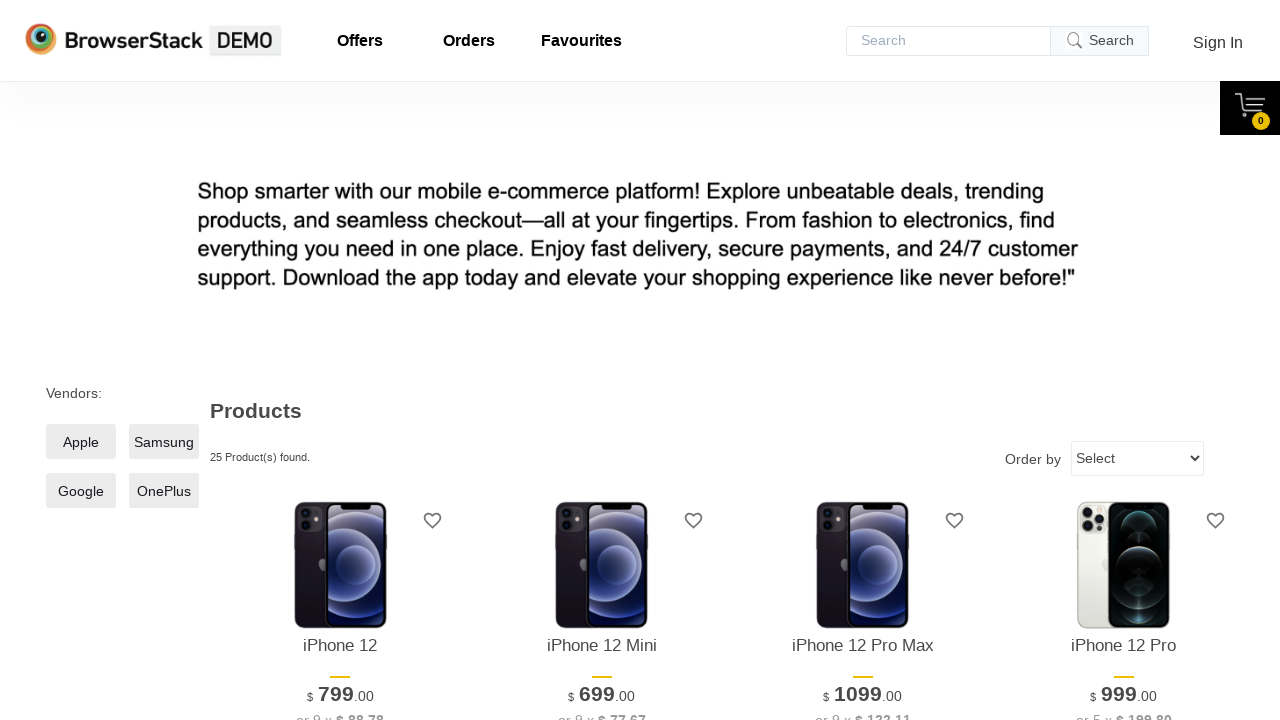

Retrieved product name to add to cart
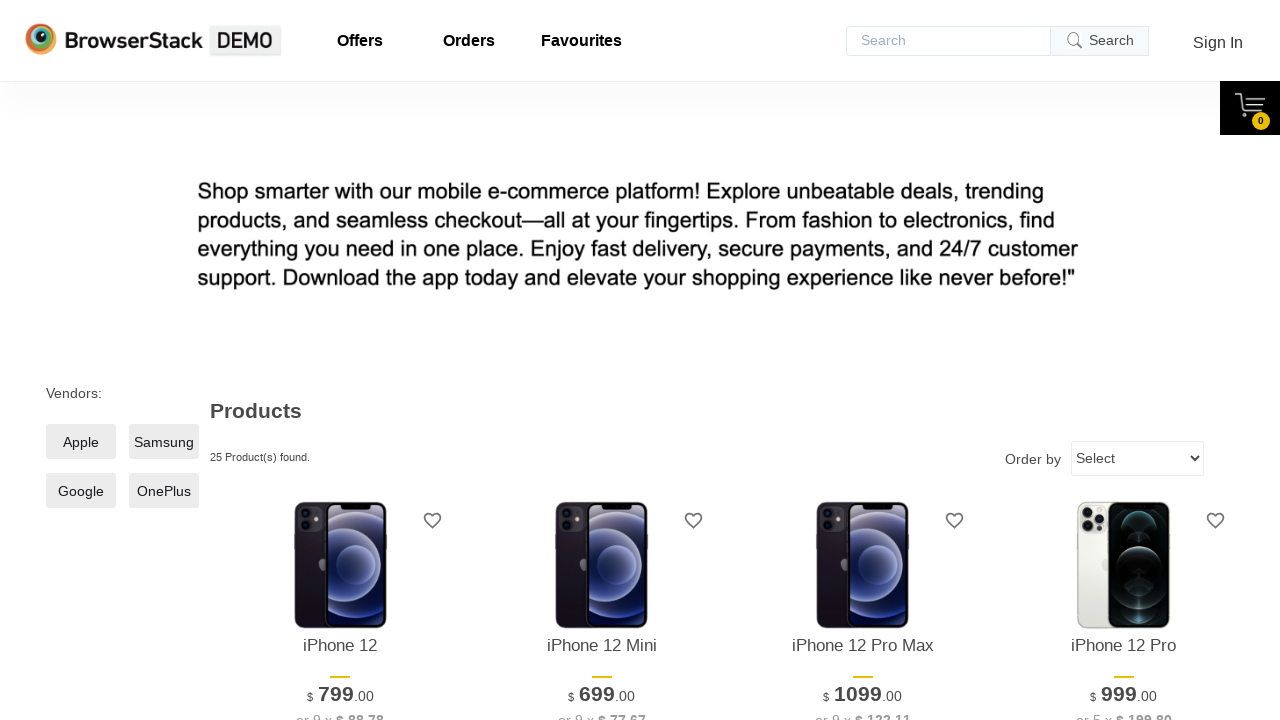

Clicked add to cart button for the product at (863, 361) on #\33 > .shelf-item__buy-btn
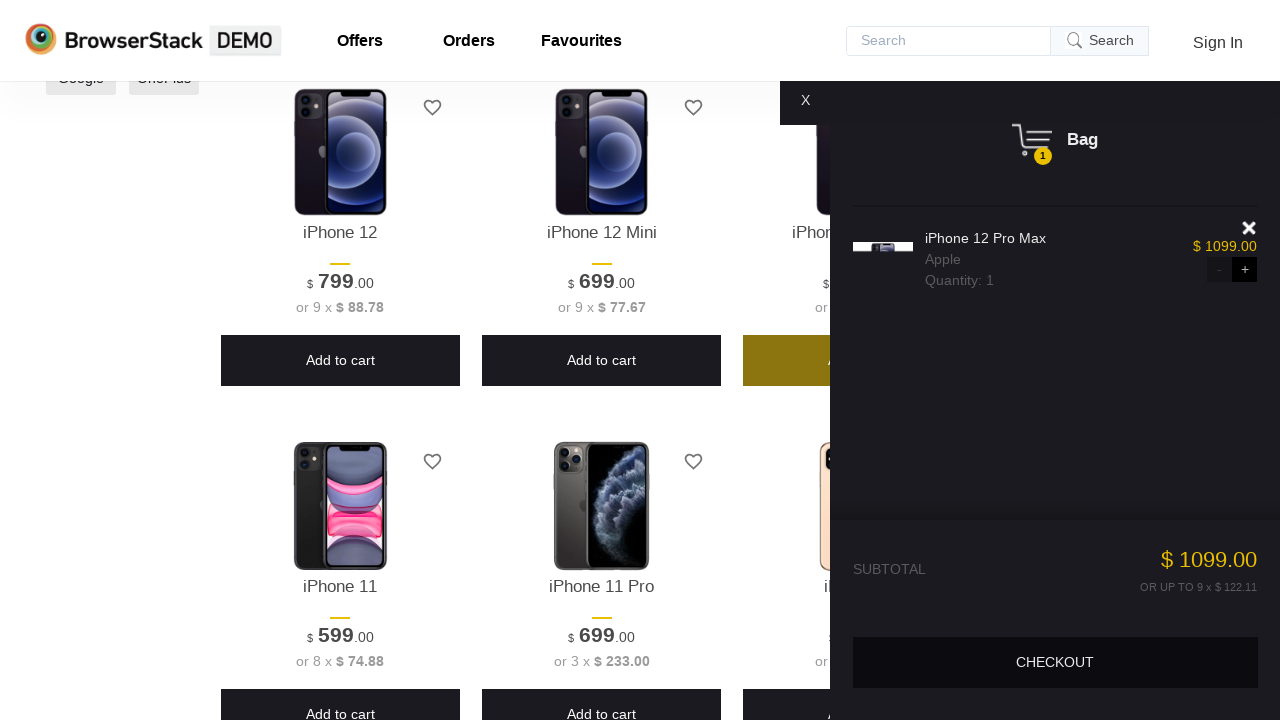

Cart opened successfully
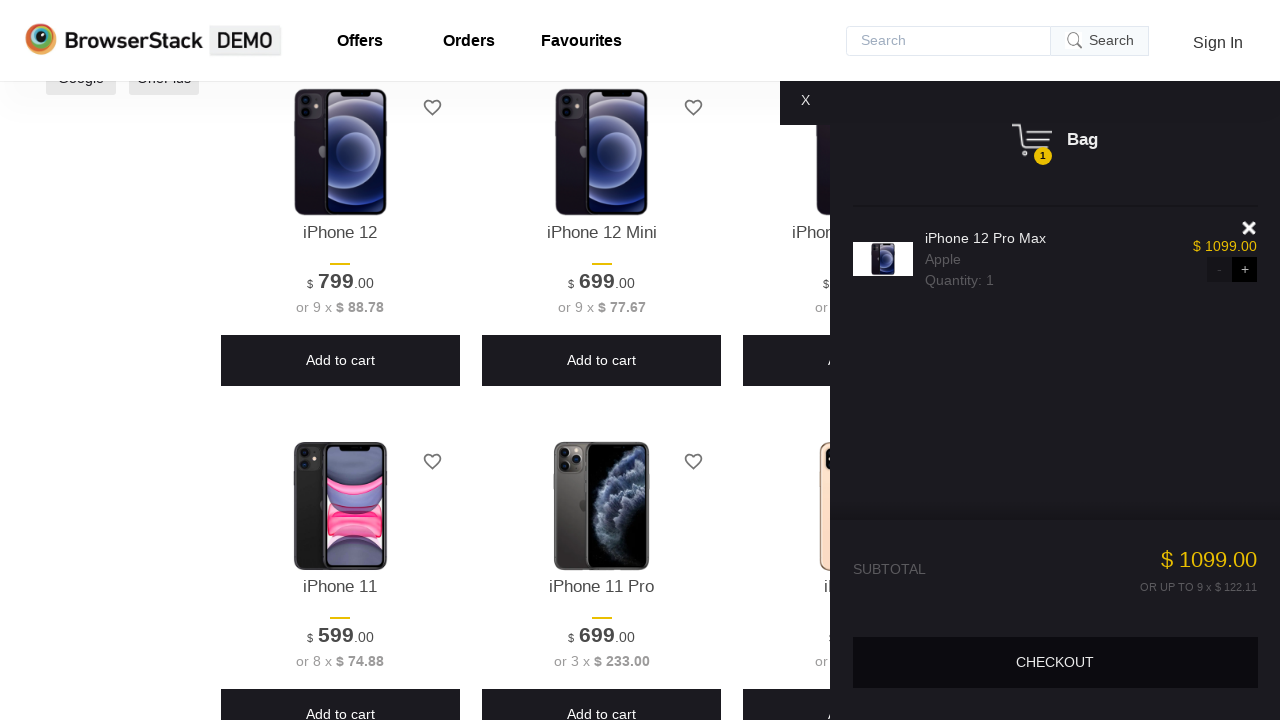

Retrieved product name from cart
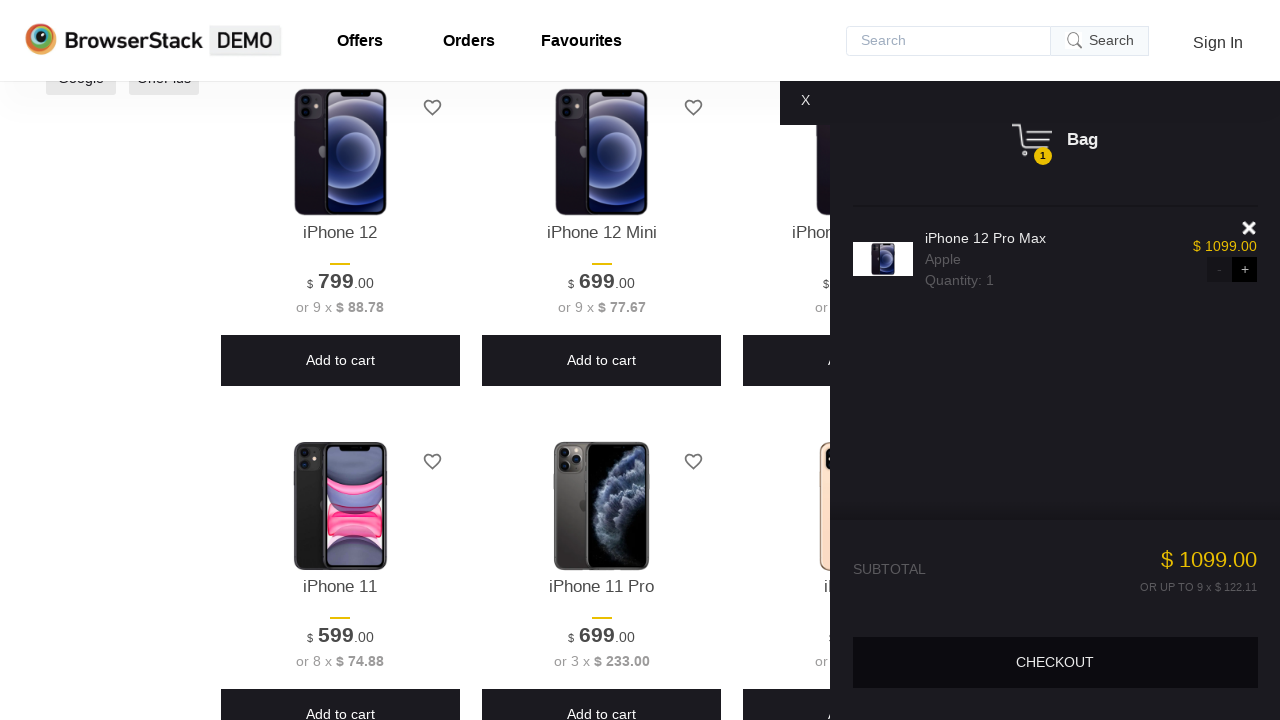

Verified that product in cart matches the product that was added
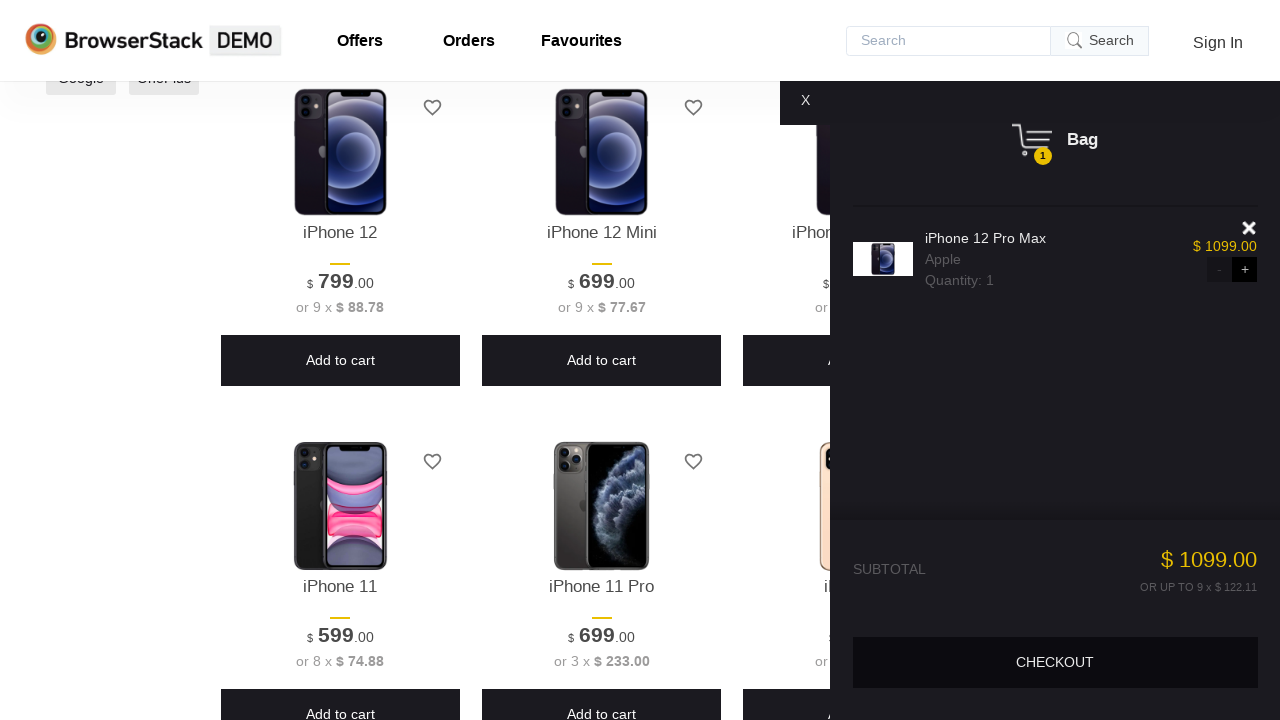

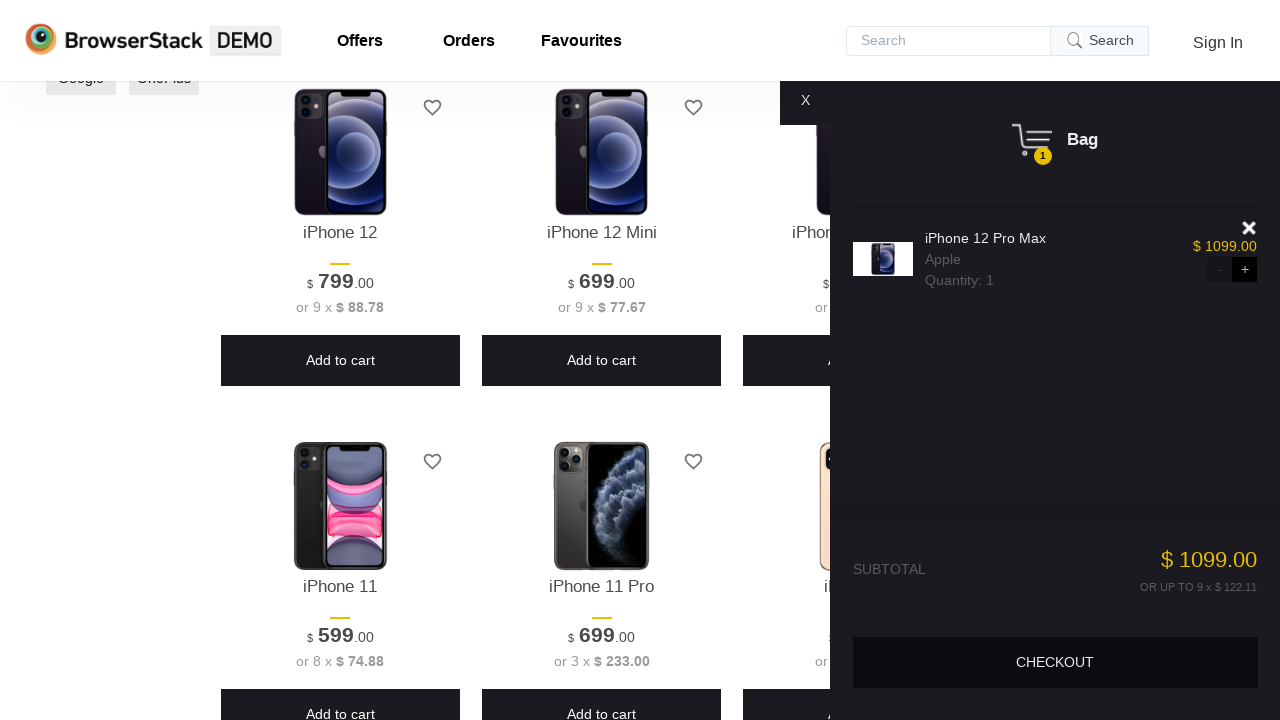